Tests the search functionality on Python.org by entering "pycon" in the search box and submitting the search form

Starting URL: https://www.python.org

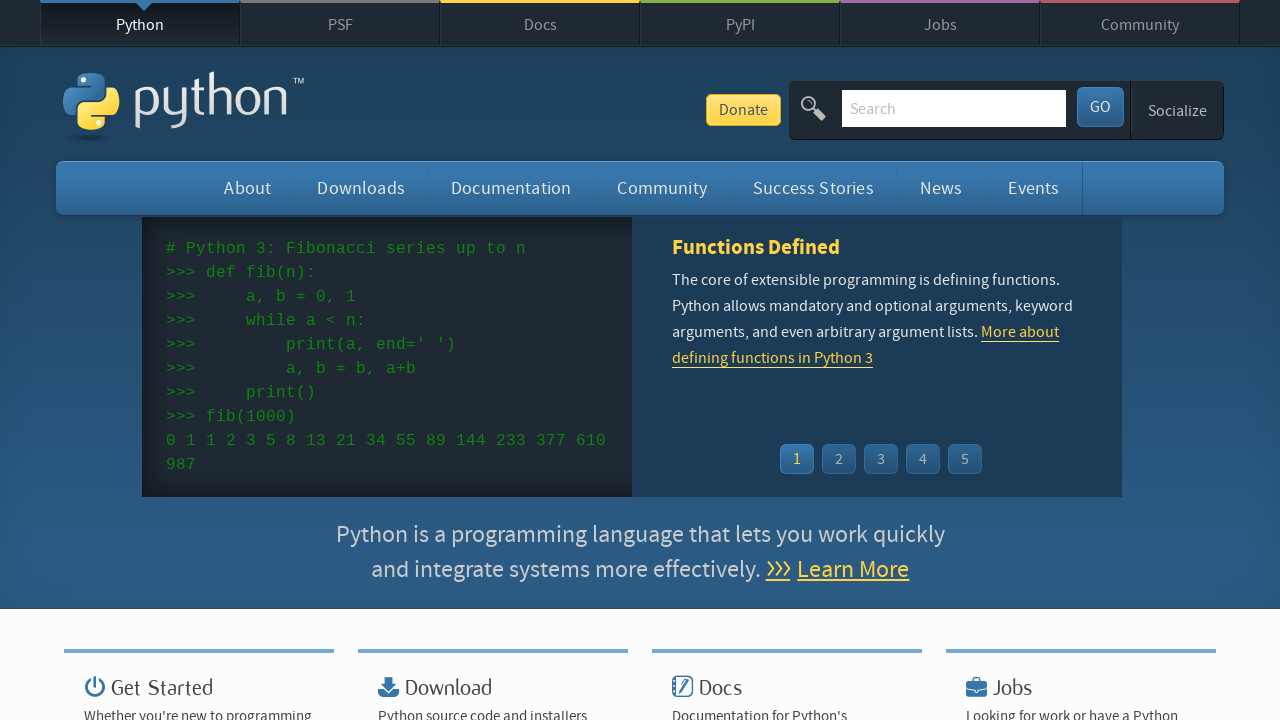

Filled search box with 'pycon' on input[name='q']
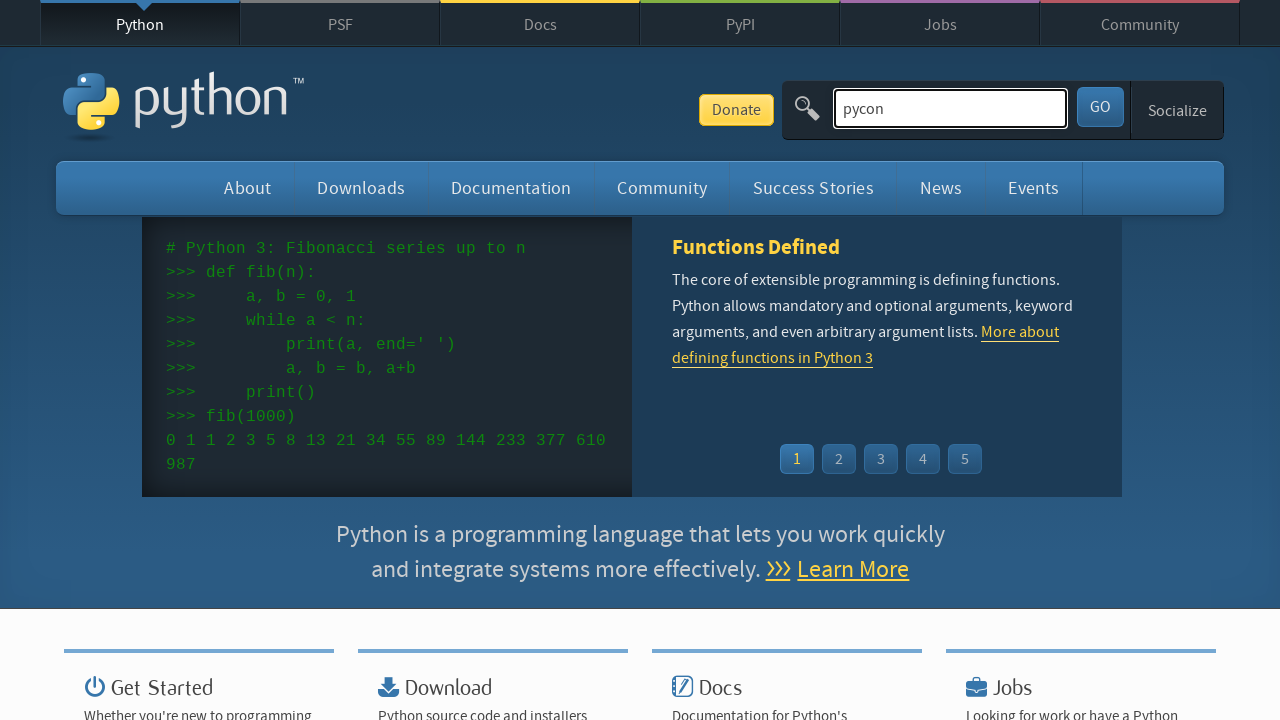

Pressed Enter to submit search form on input[name='q']
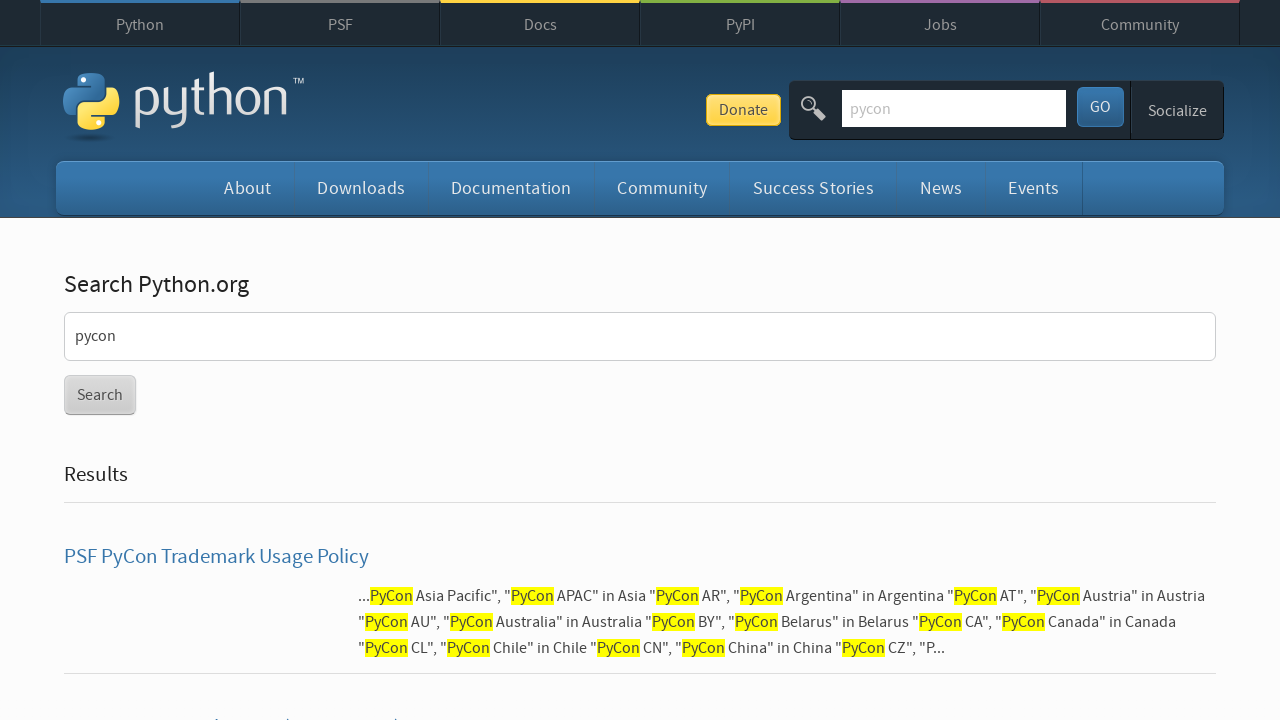

Search results page loaded successfully
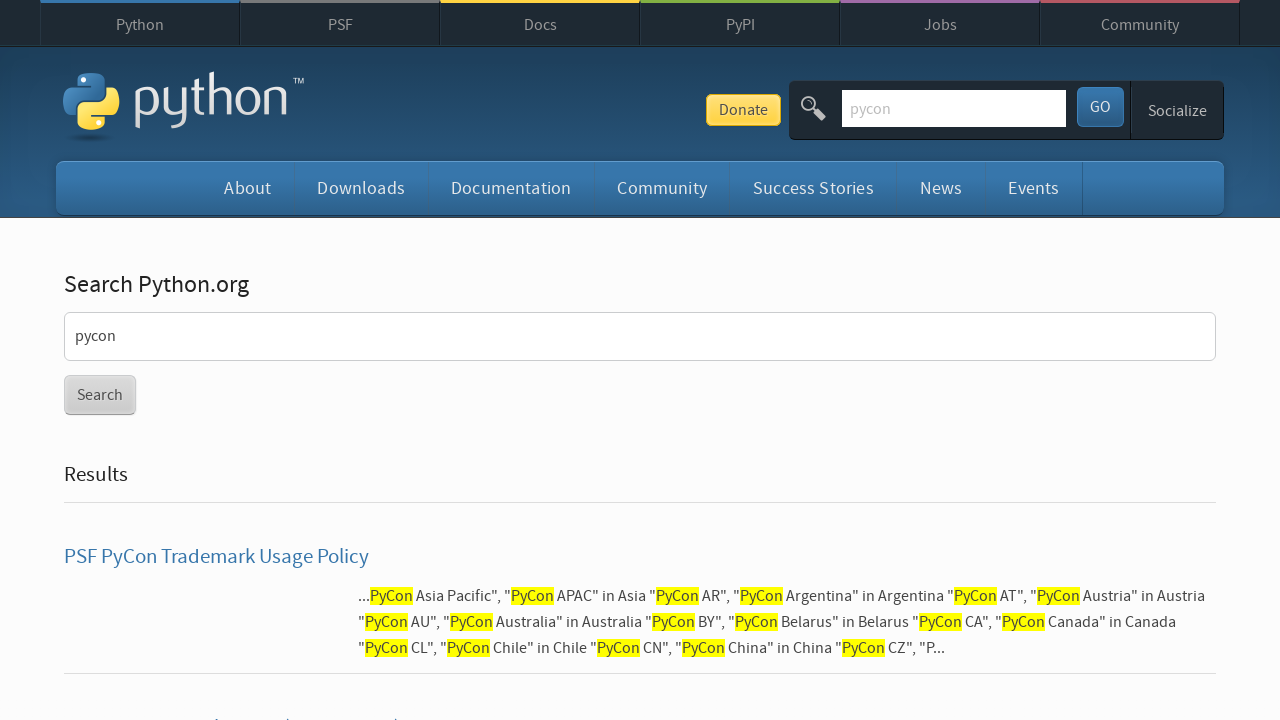

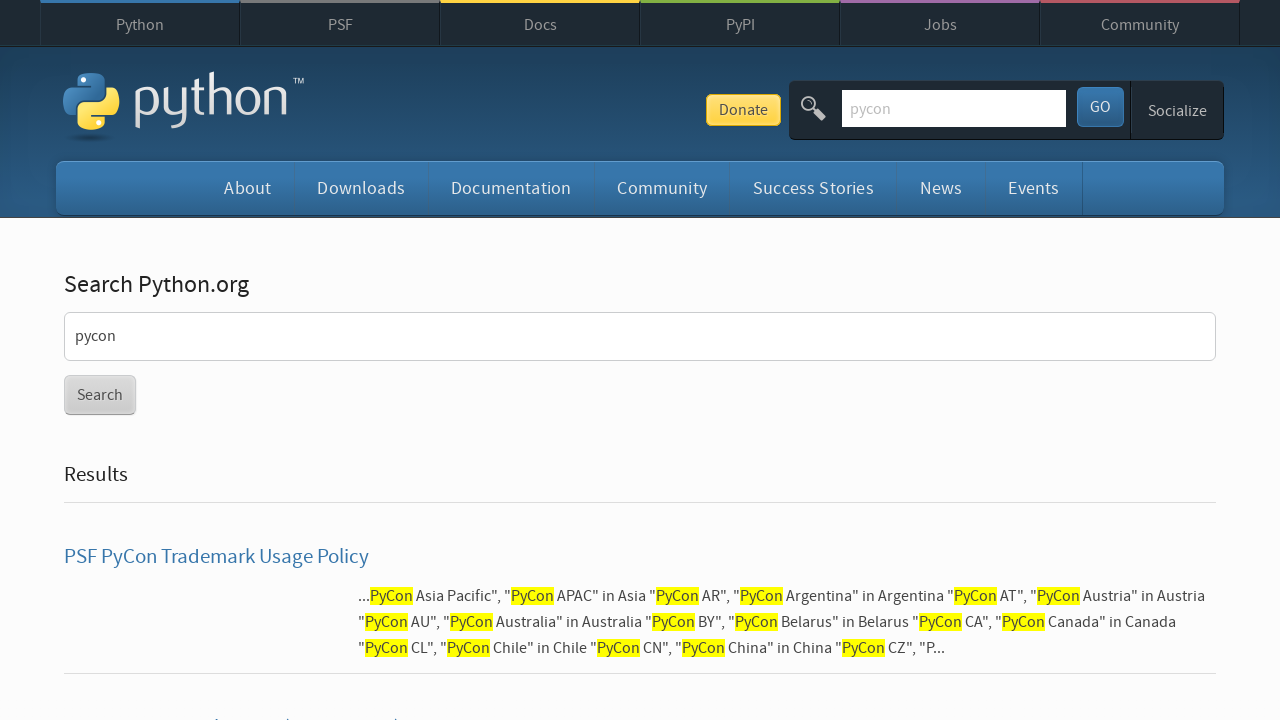